Tests form filling functionality on GroceryCRUD demo by navigating to the add page and filling in customer information fields

Starting URL: https://www.grocerycrud.com/v1.x/demo/my_boss_is_in_a_hurry/bootstrap-v4/add

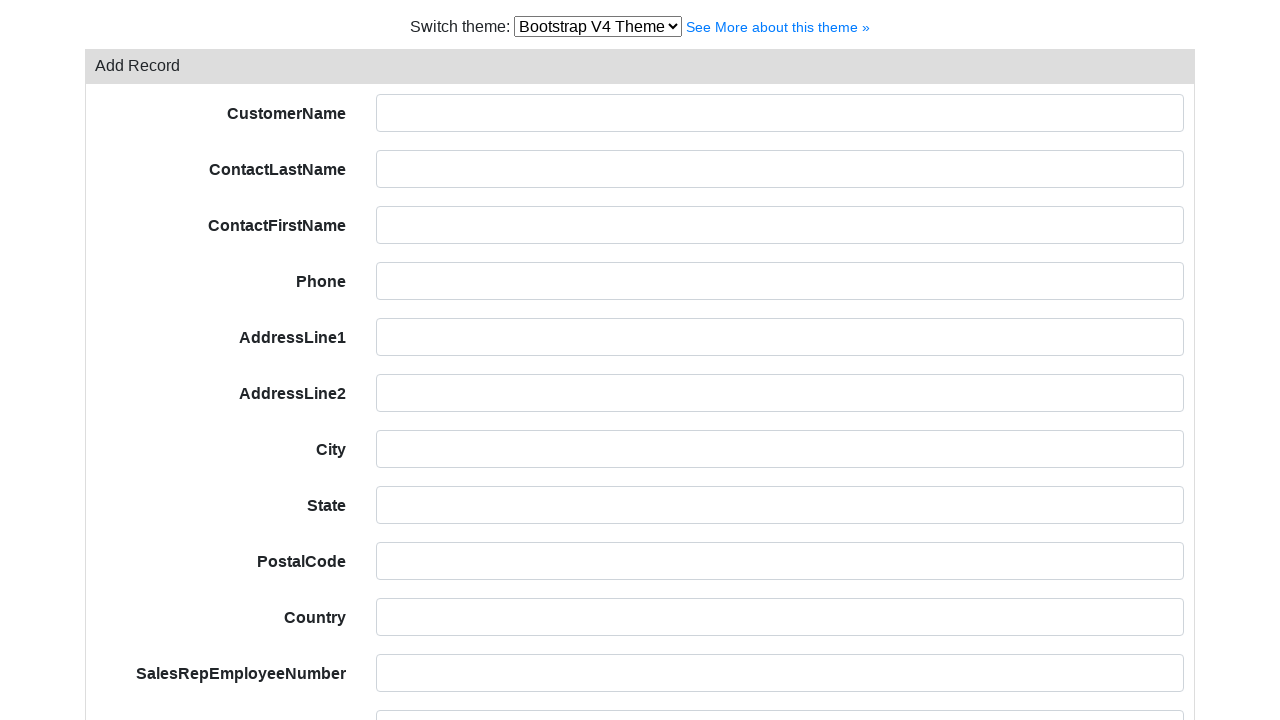

Filled customer name field with 'Silvano' on #field-customerName
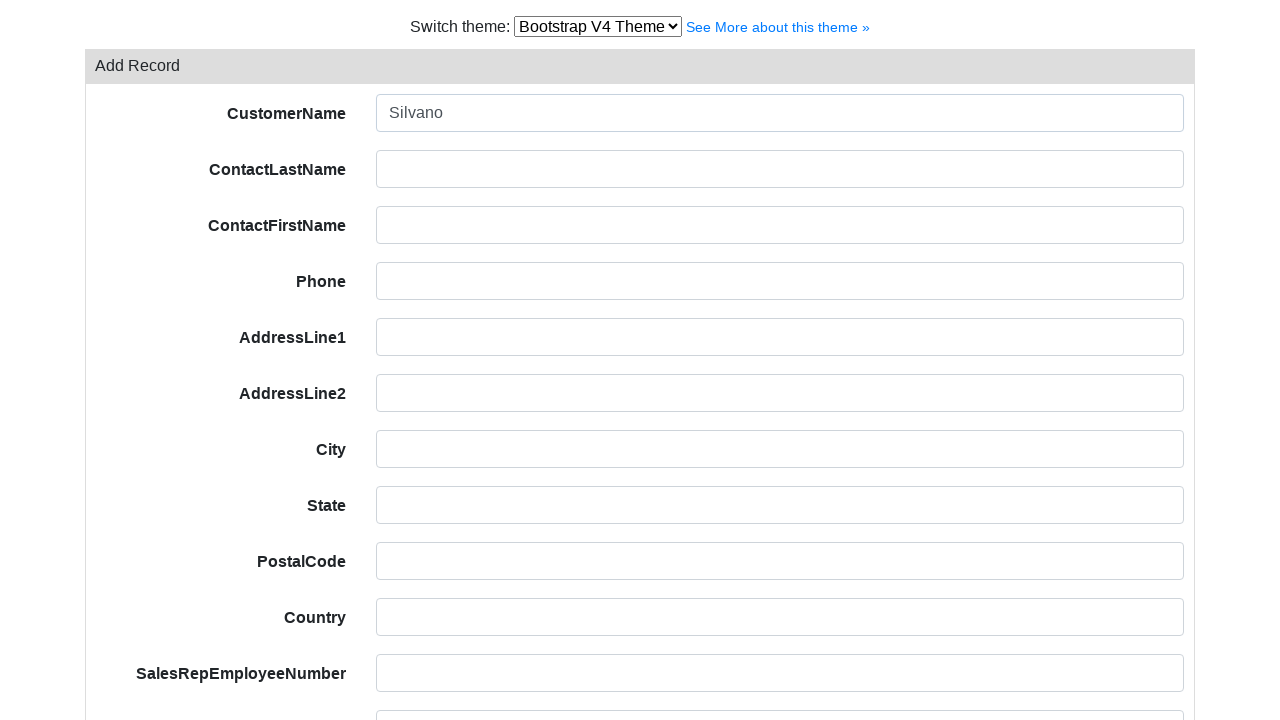

Filled contact last name field with 'Silvinho' on #field-contactLastName
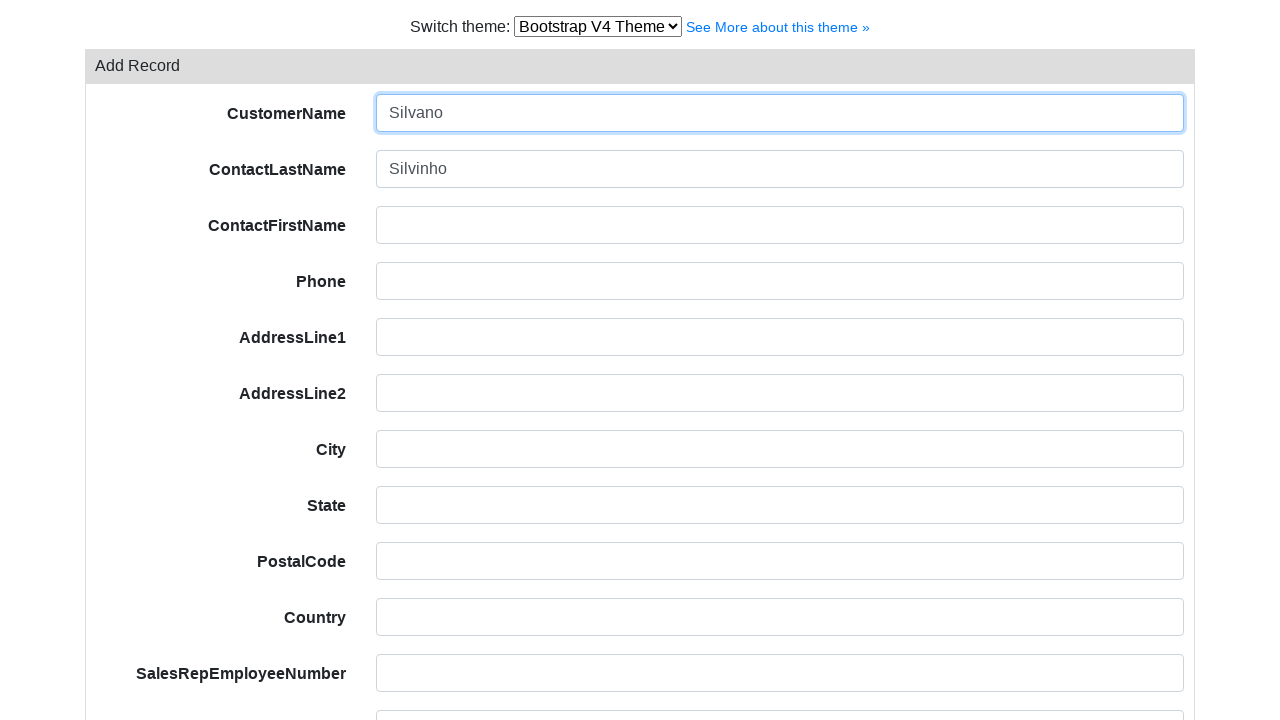

Filled contact first name field with 'Silvano Silva' on #field-contactFirstName
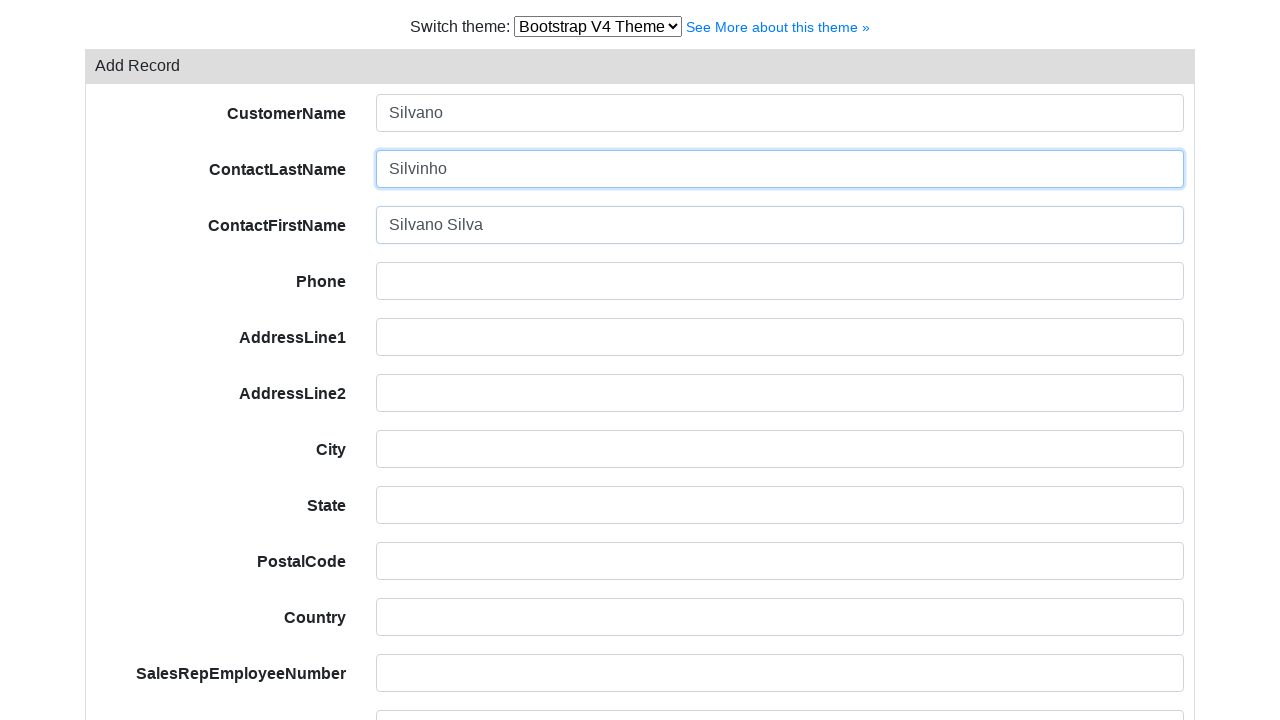

Filled phone number field with '1165212120' on #field-phone
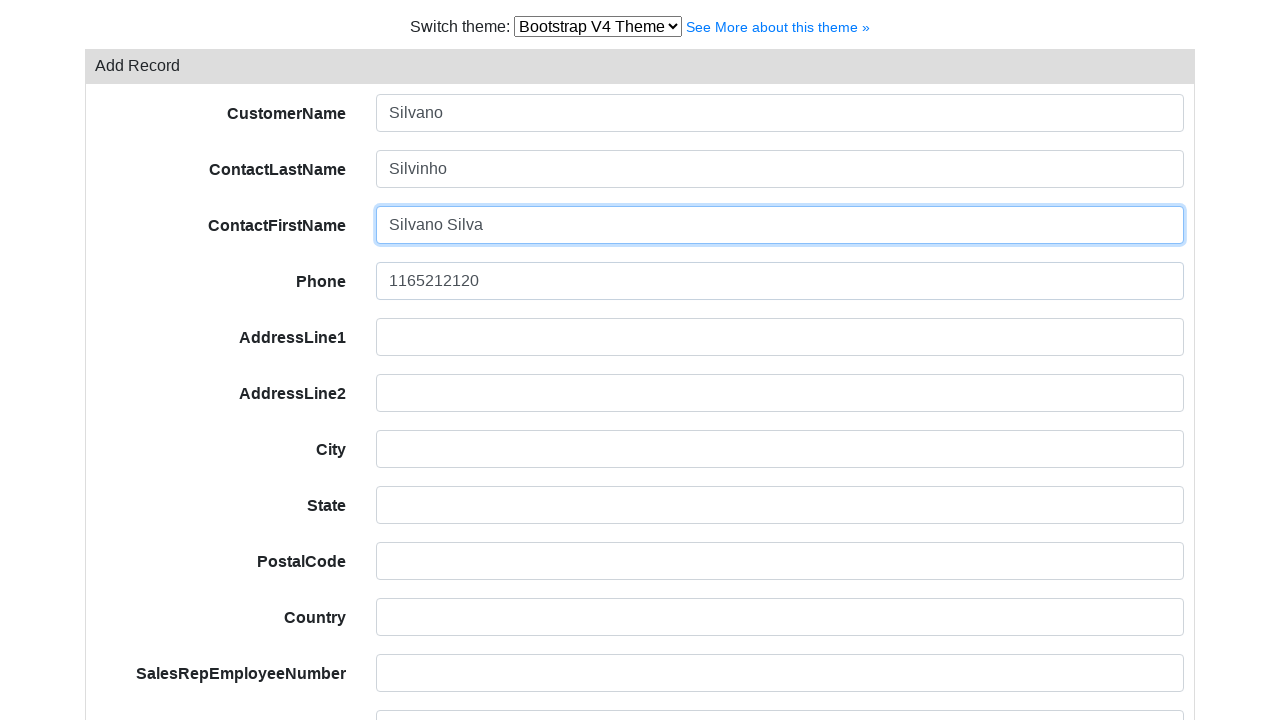

Filled address line 1 with 'rua 06' on #field-addressLine1
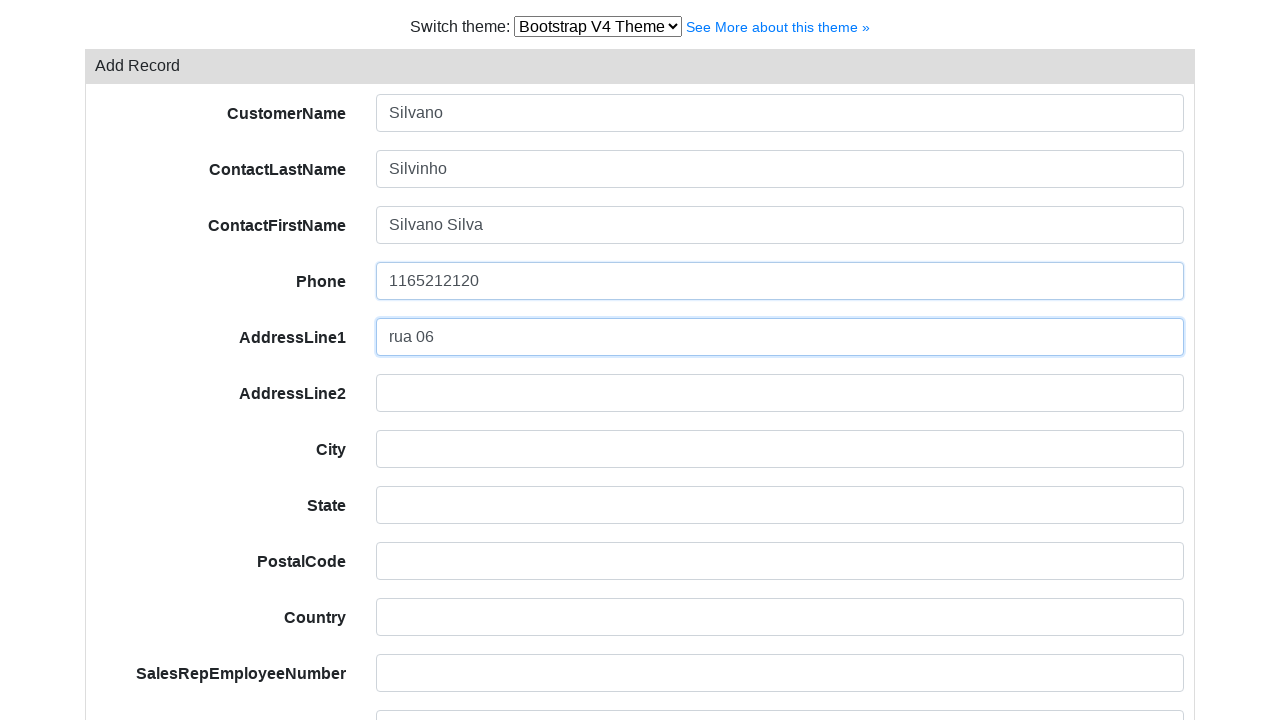

Filled address line 2 with 'rua 13' on #field-addressLine2
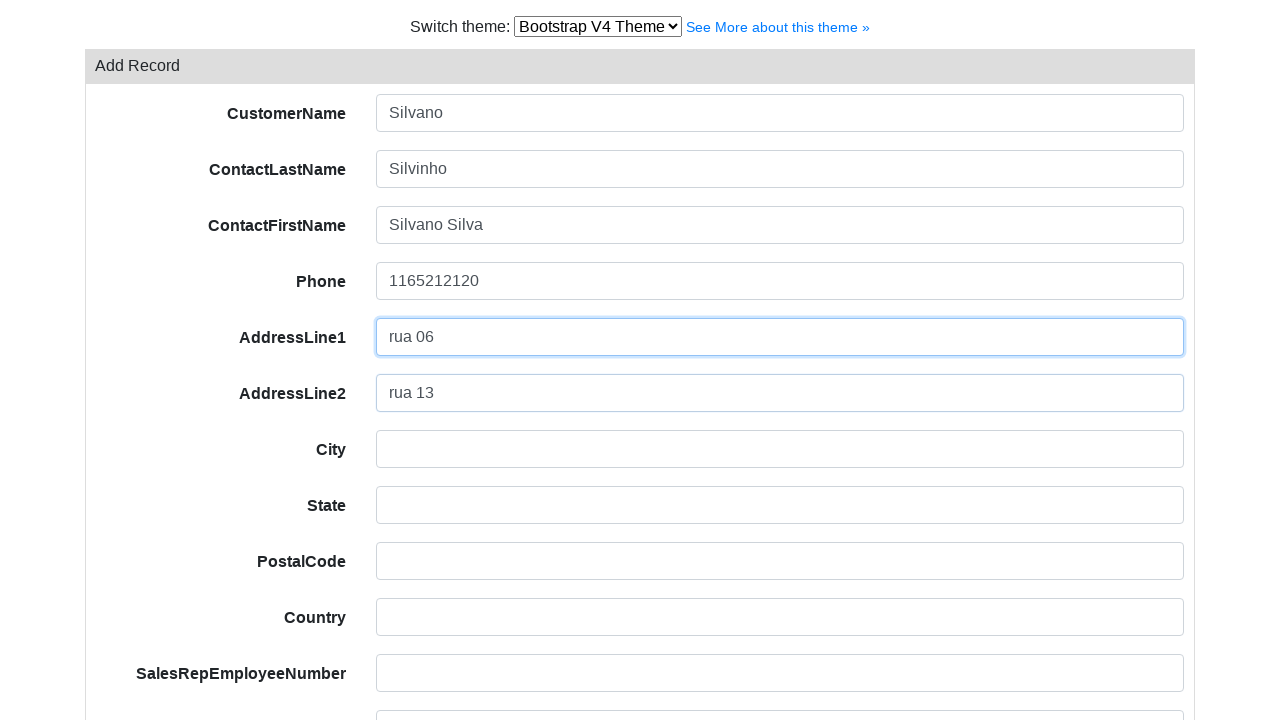

Filled city field with 'cruz das almas' on #field-city
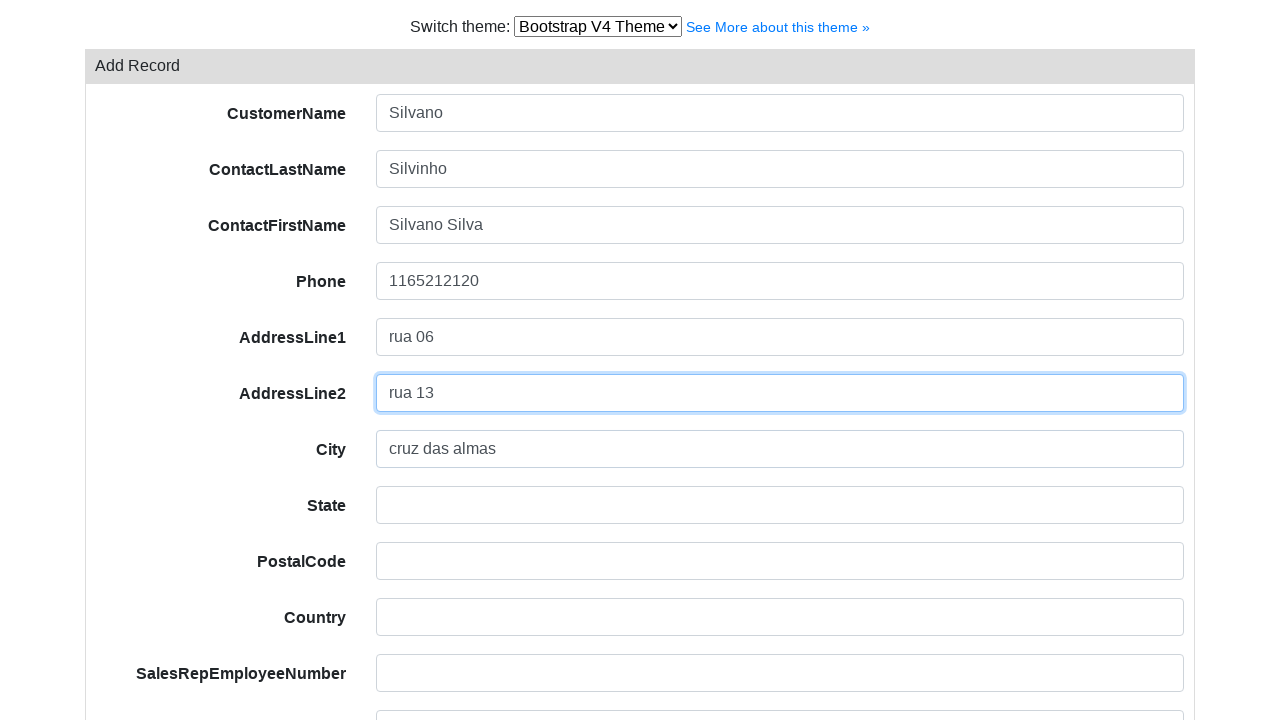

Filled state field with 'Bahia-Ba' on #field-state
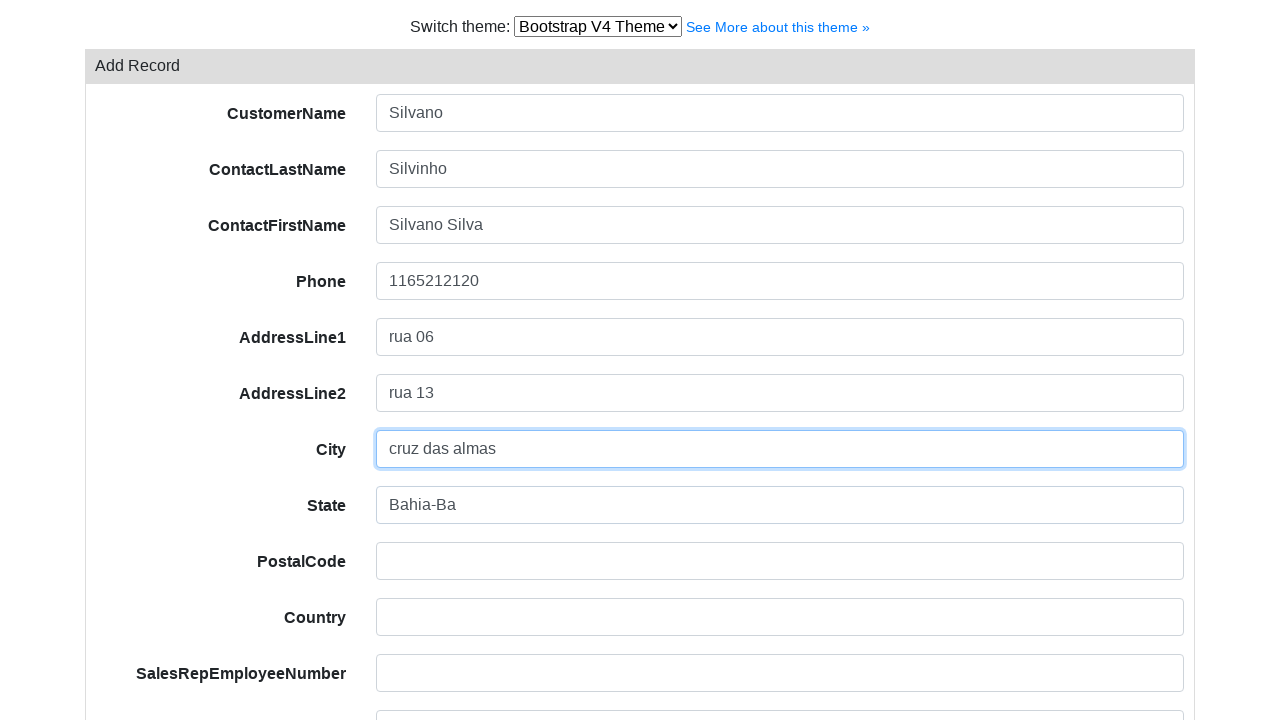

Filled postal code field with '44380-000' on #field-postalCode
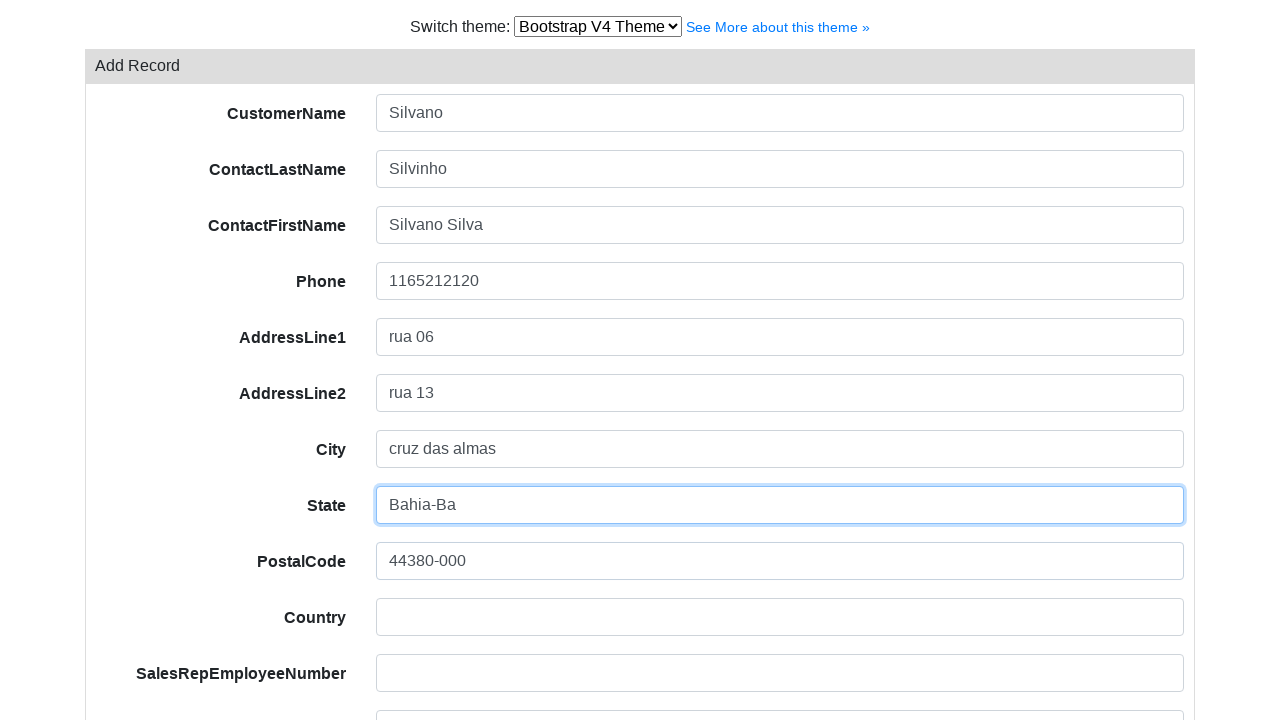

Filled country field with 'Brasil' on #field-country
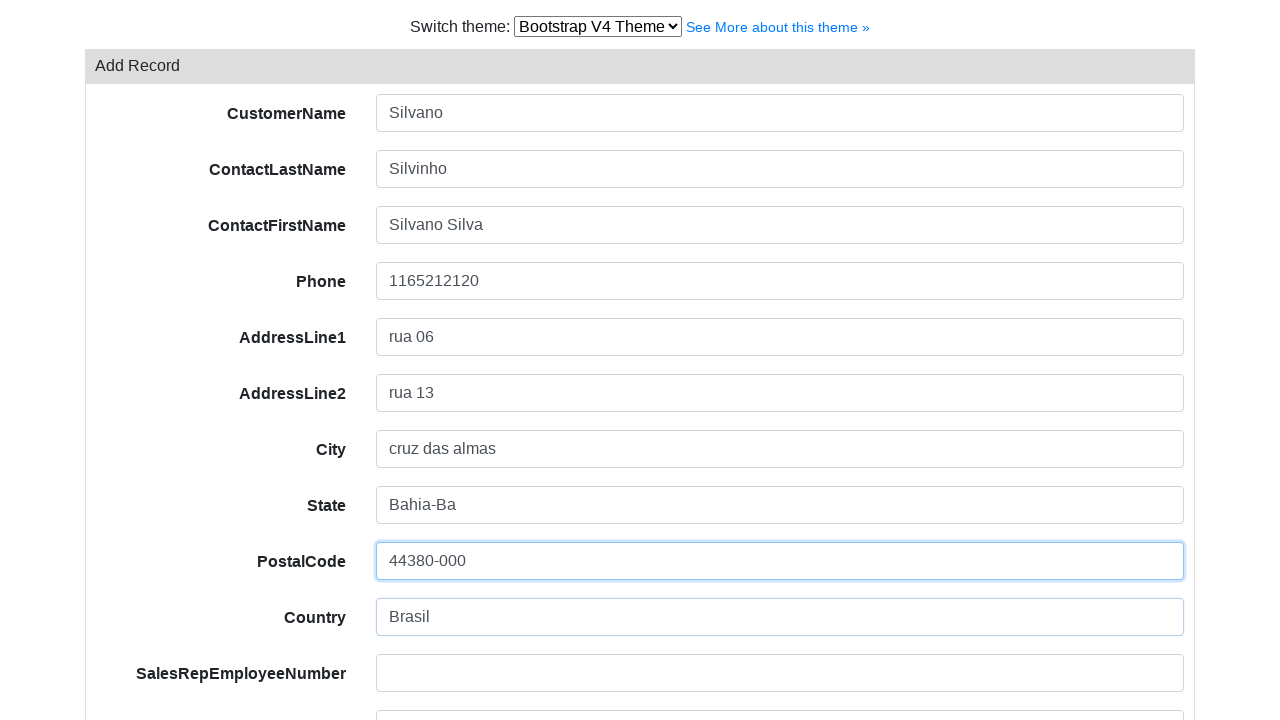

Filled sales rep employee number with '1158344001' on #field-salesRepEmployeeNumber
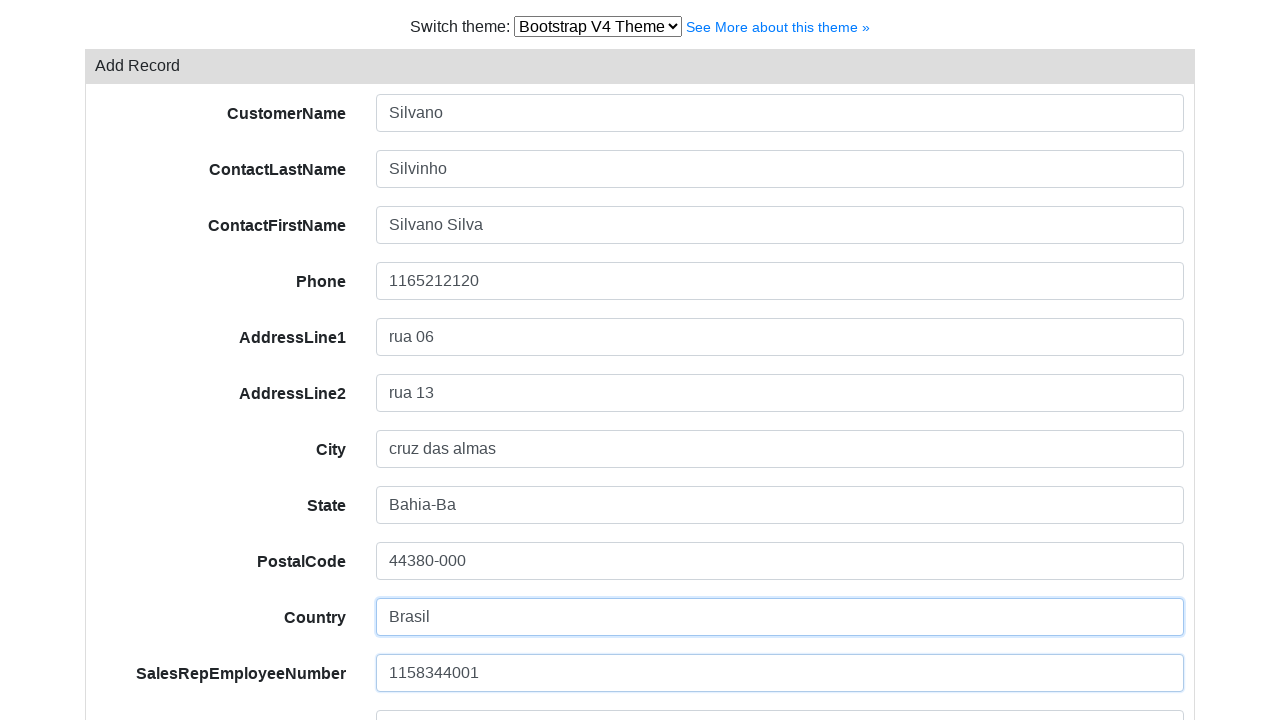

Filled credit limit field with 'R$ 5,000,00' on #field-creditLimit
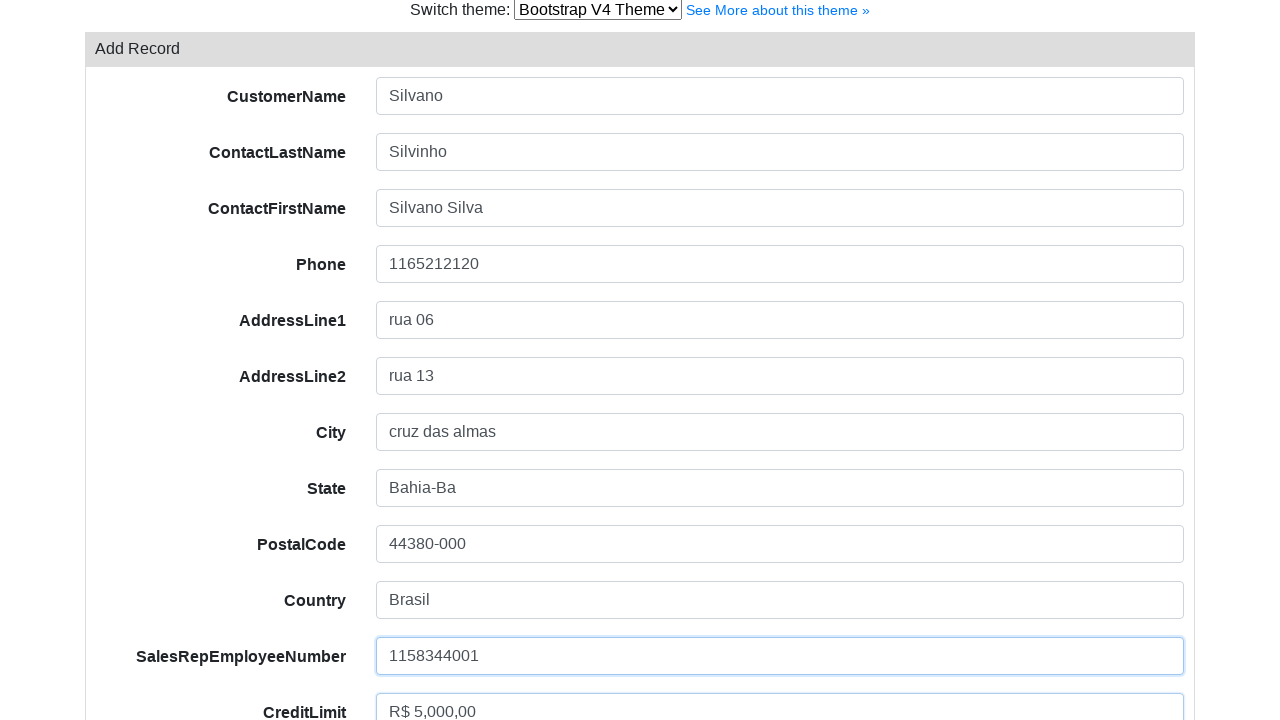

Filled deleted field with 'deletada' on #field-deleted
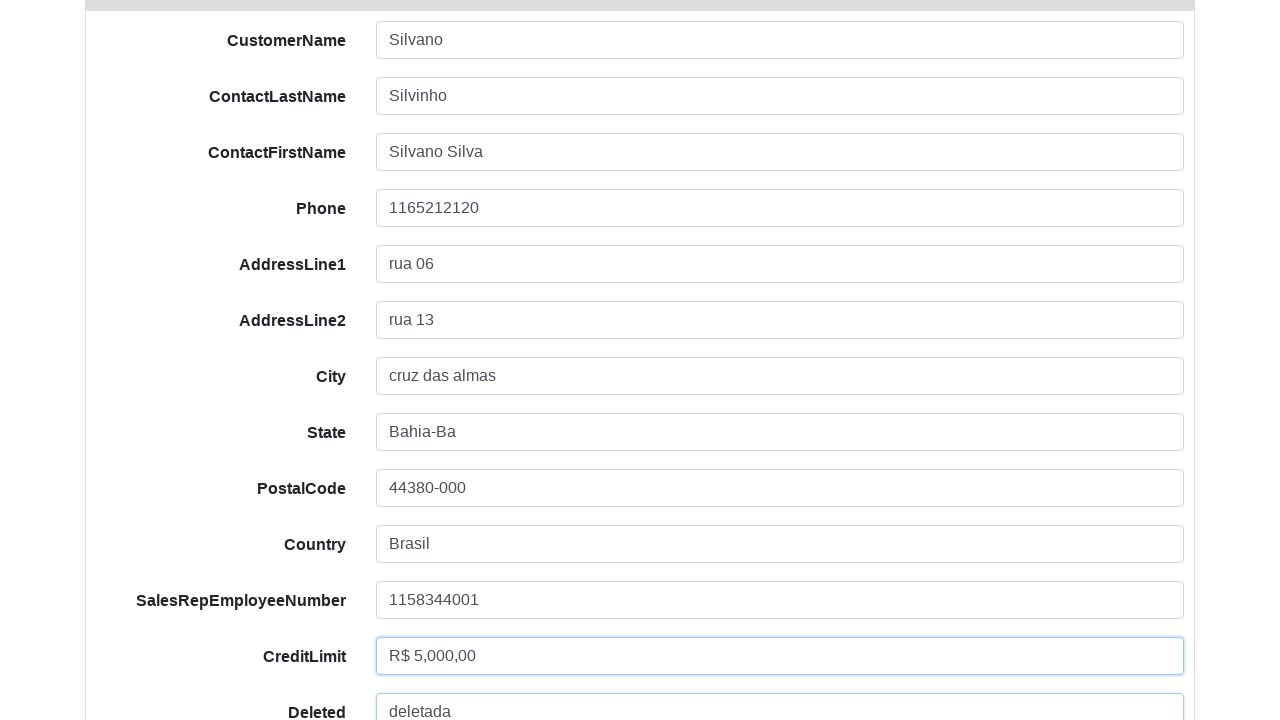

Clicked save button to submit the customer form at (152, 622) on #form-button-save
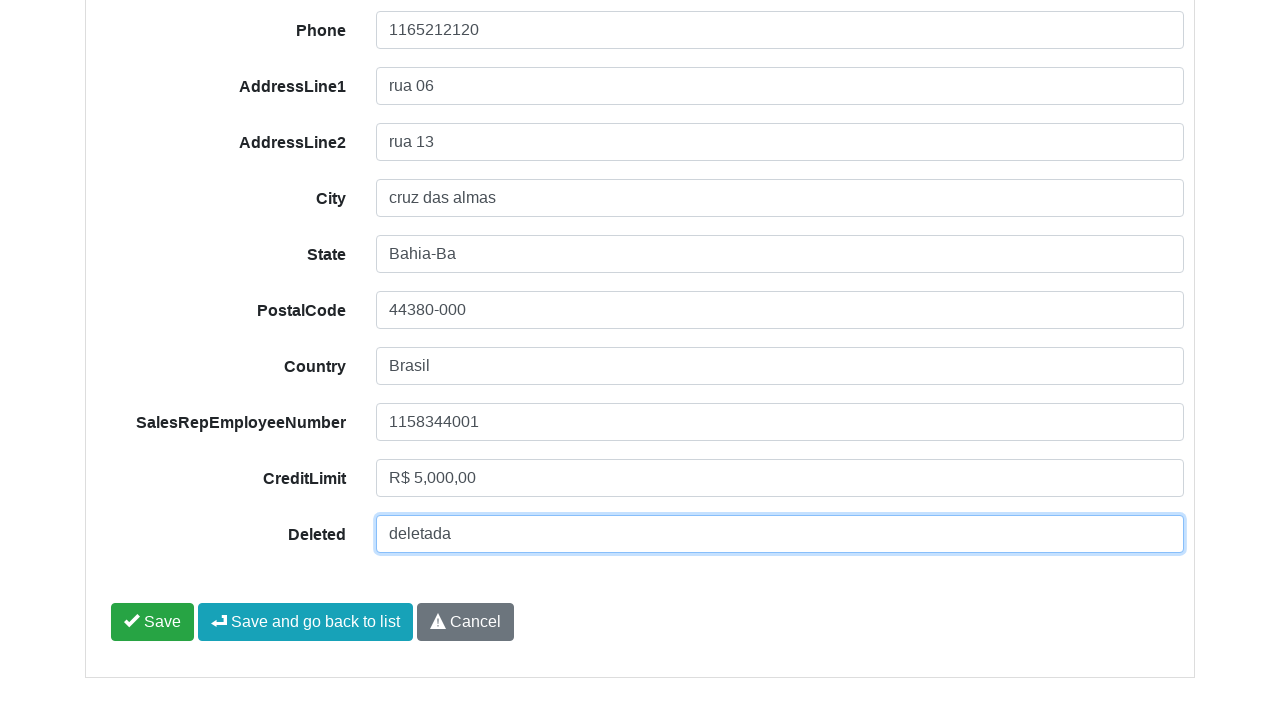

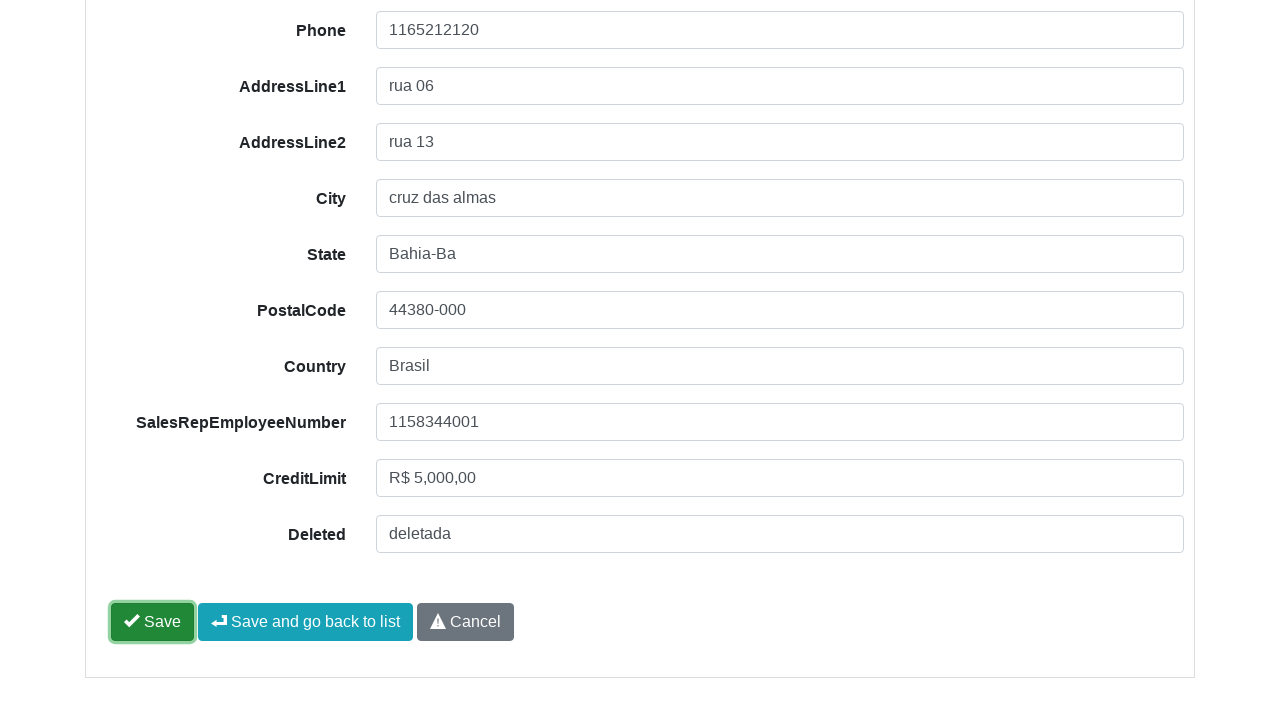